Tests the map zoom in and zoom out functionality

Starting URL: https://www.navigator.ba/#/categories

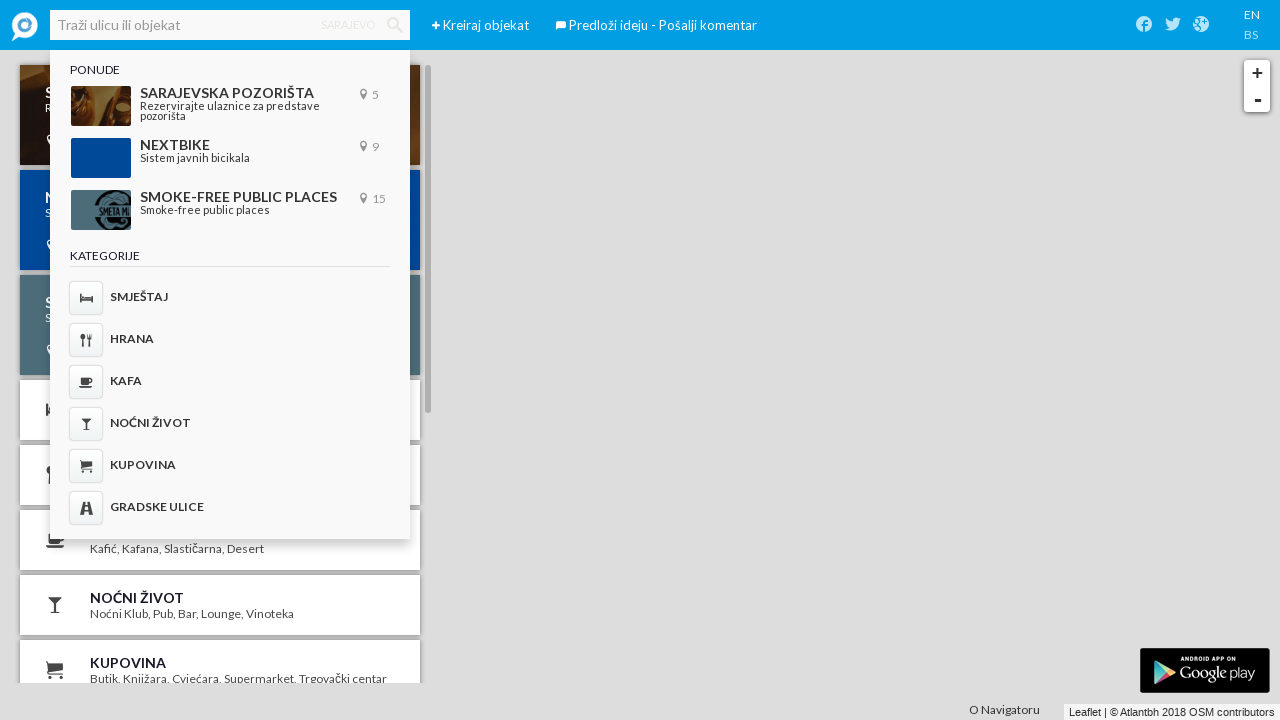

Clicked zoom in button on the map at (1257, 73) on .leaflet-control-zoom-in
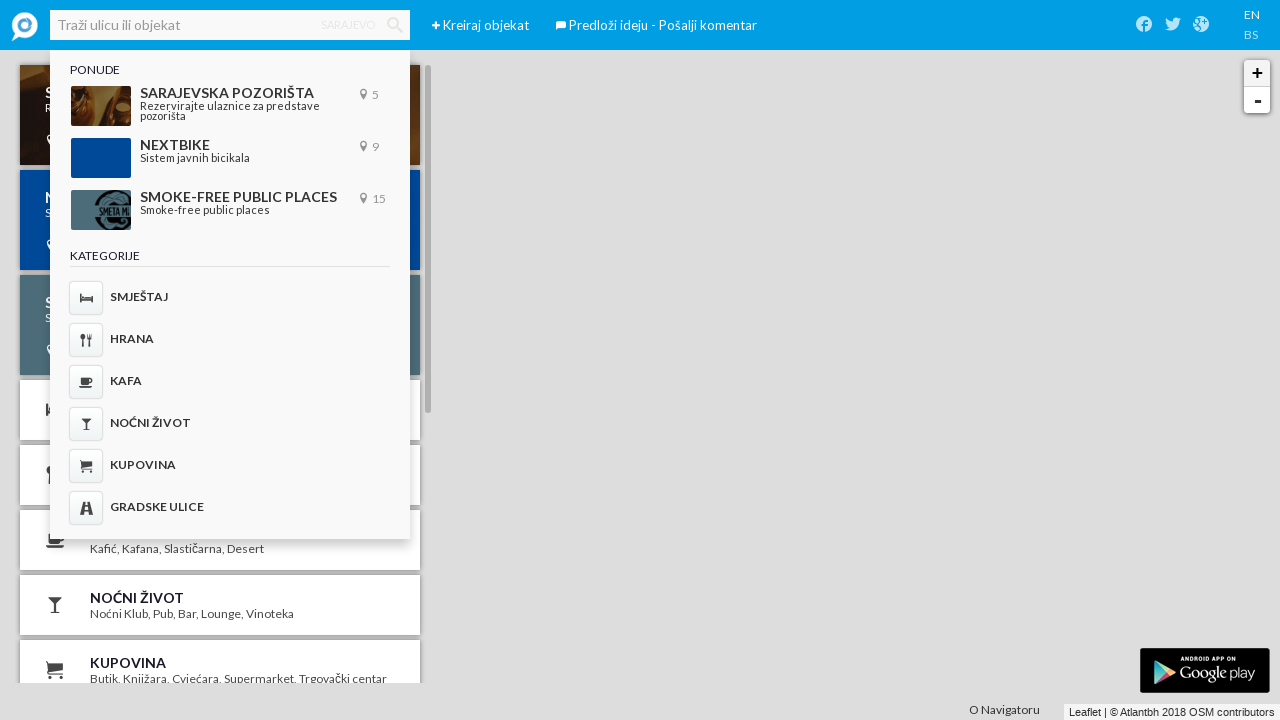

Clicked zoom out button on the map at (1257, 100) on .leaflet-control-zoom-out
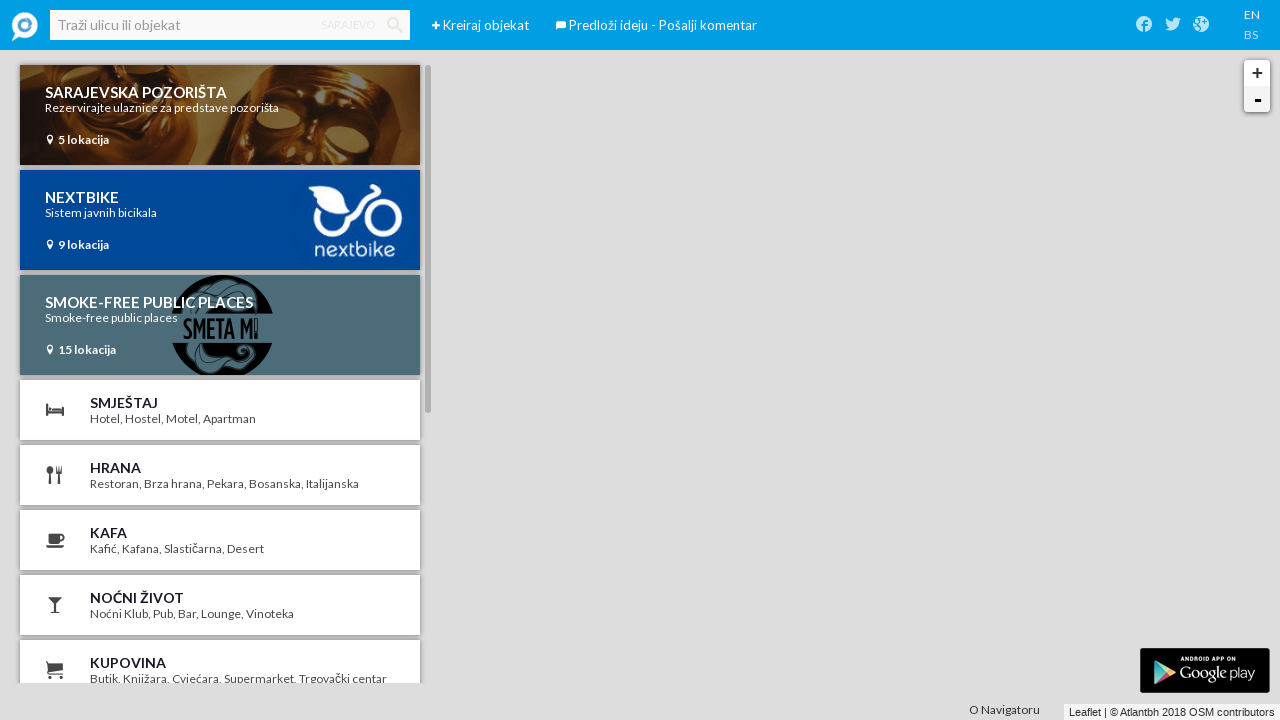

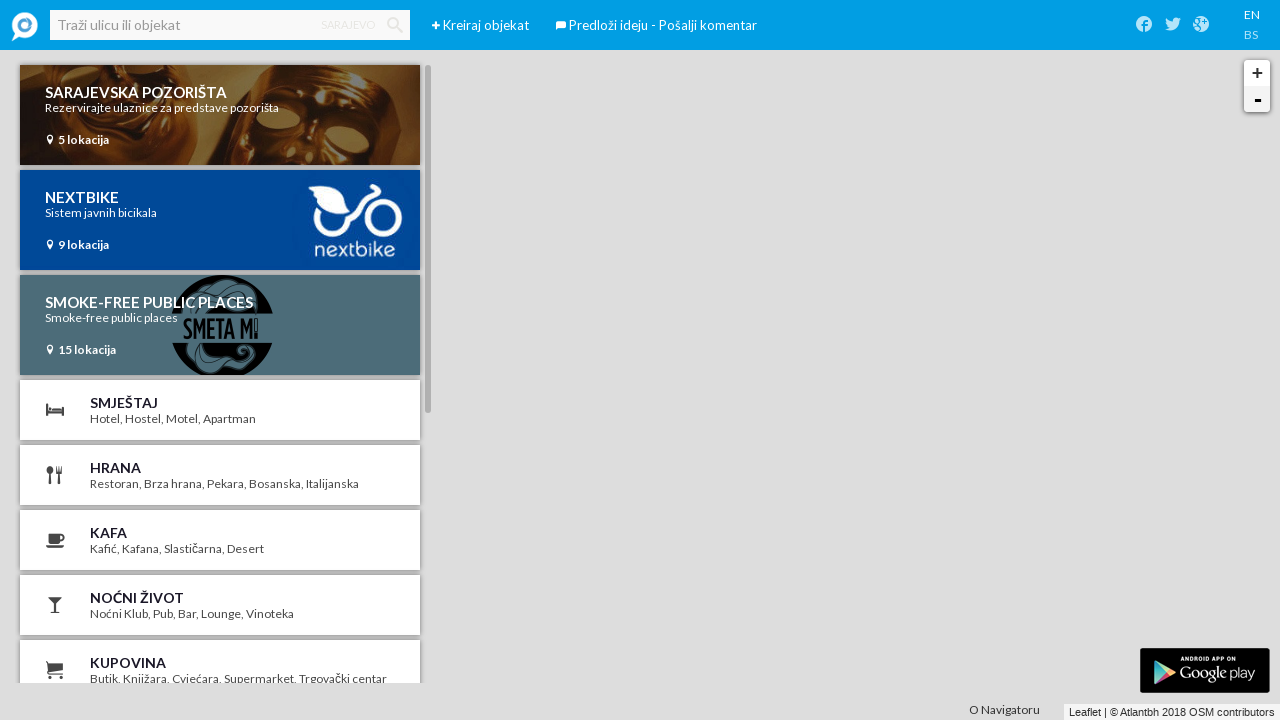